Tests navigation to the status codes page and verifies the 500 status code page.

Starting URL: https://the-internet.herokuapp.com/

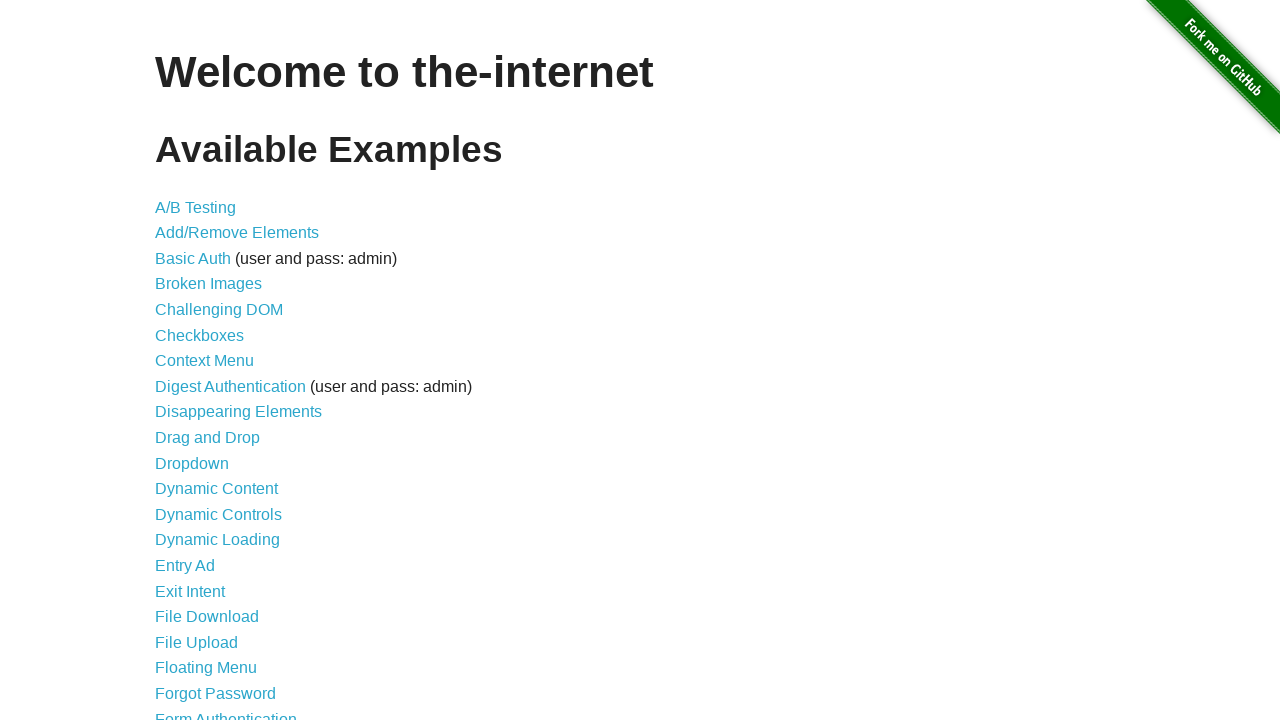

Clicked on the status codes link at (203, 600) on xpath=//a[@href='/status_codes']
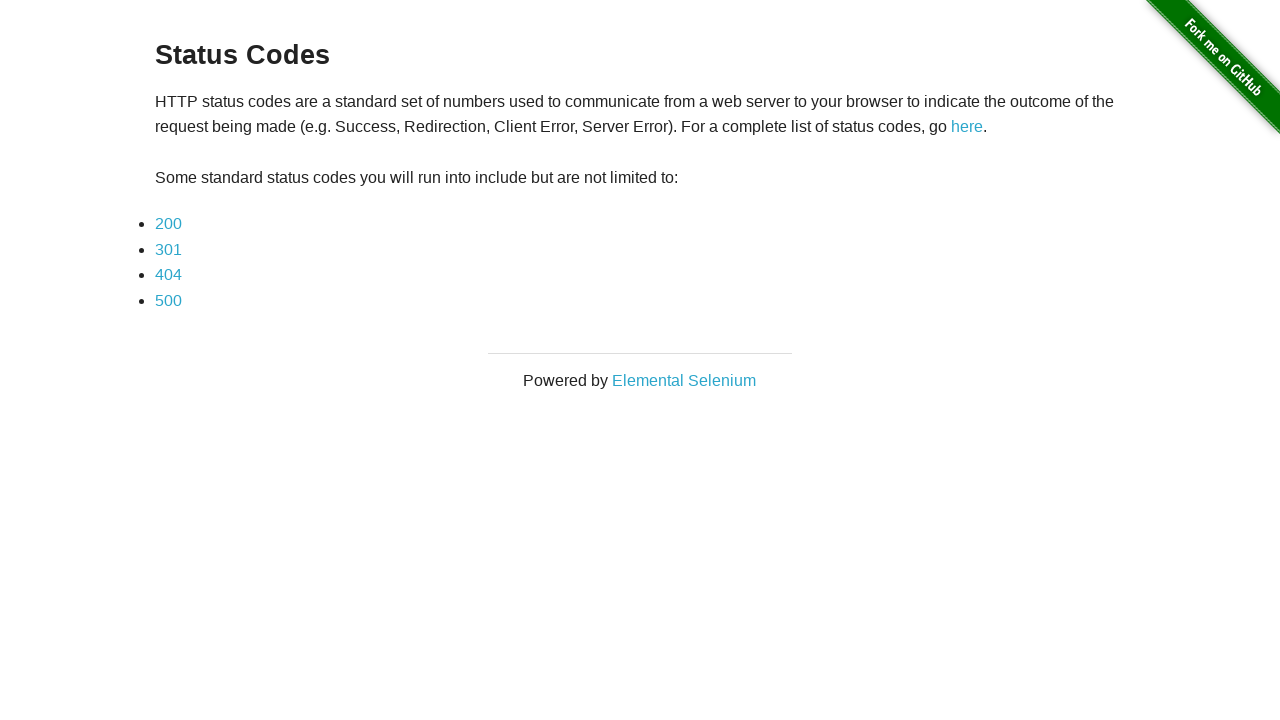

Status codes page loaded and 500 link is visible
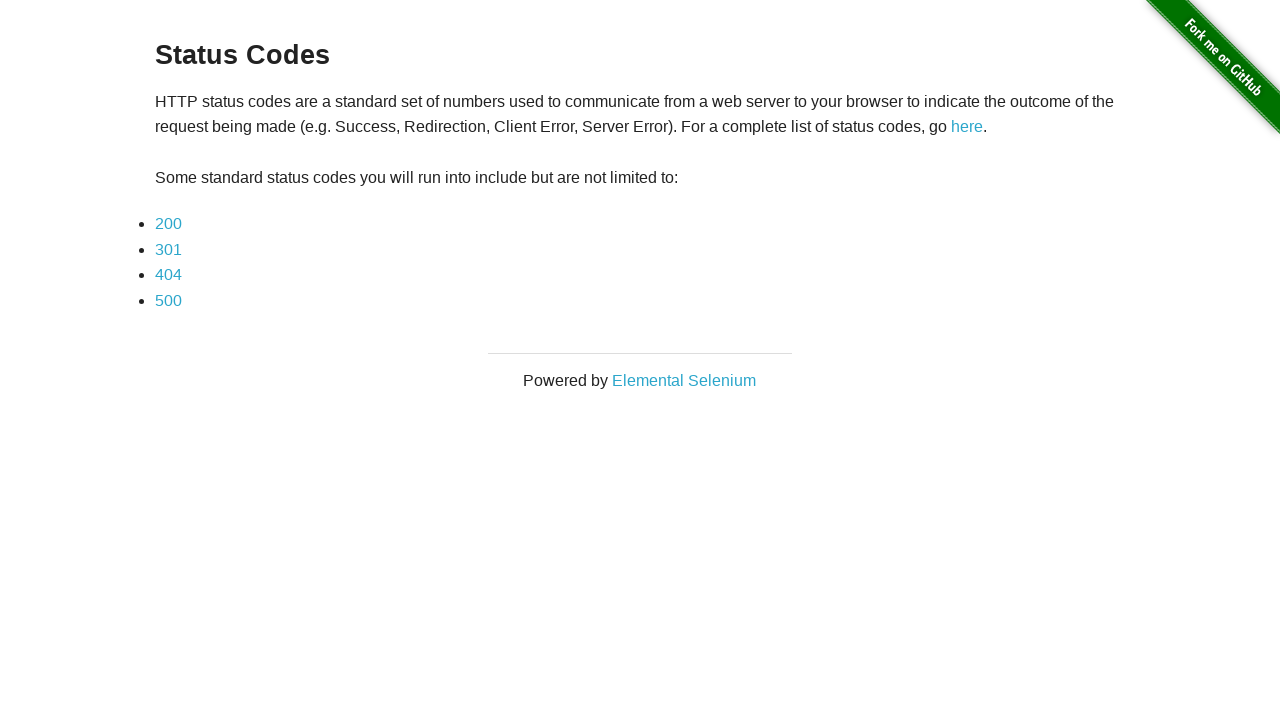

Clicked on status code 500 link at (168, 300) on xpath=//a[text()='500']
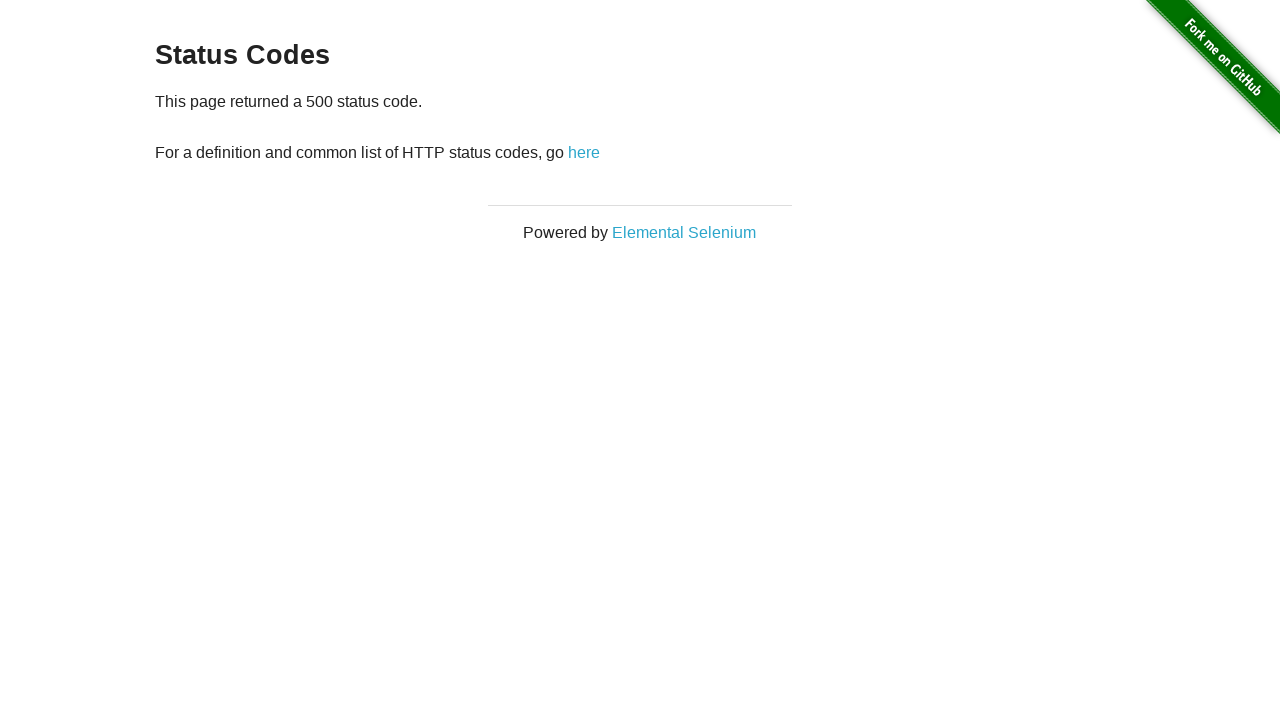

Status code 500 page loaded
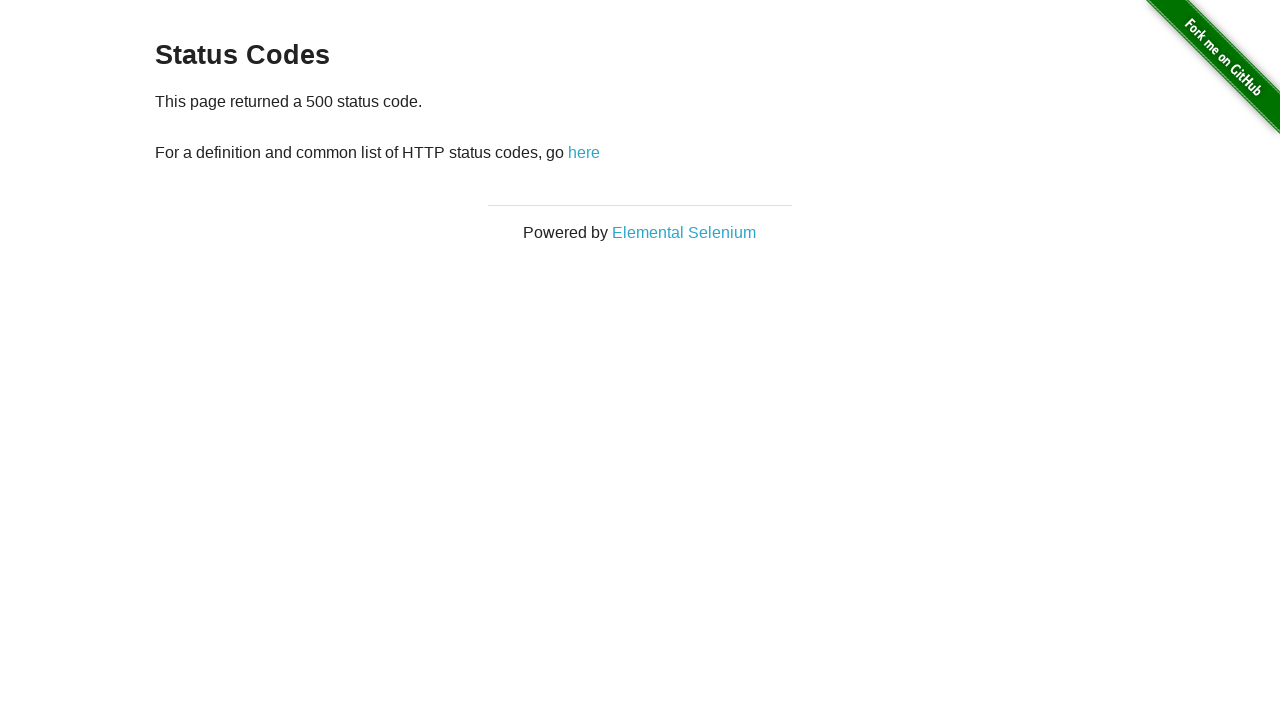

Navigated back to status codes page
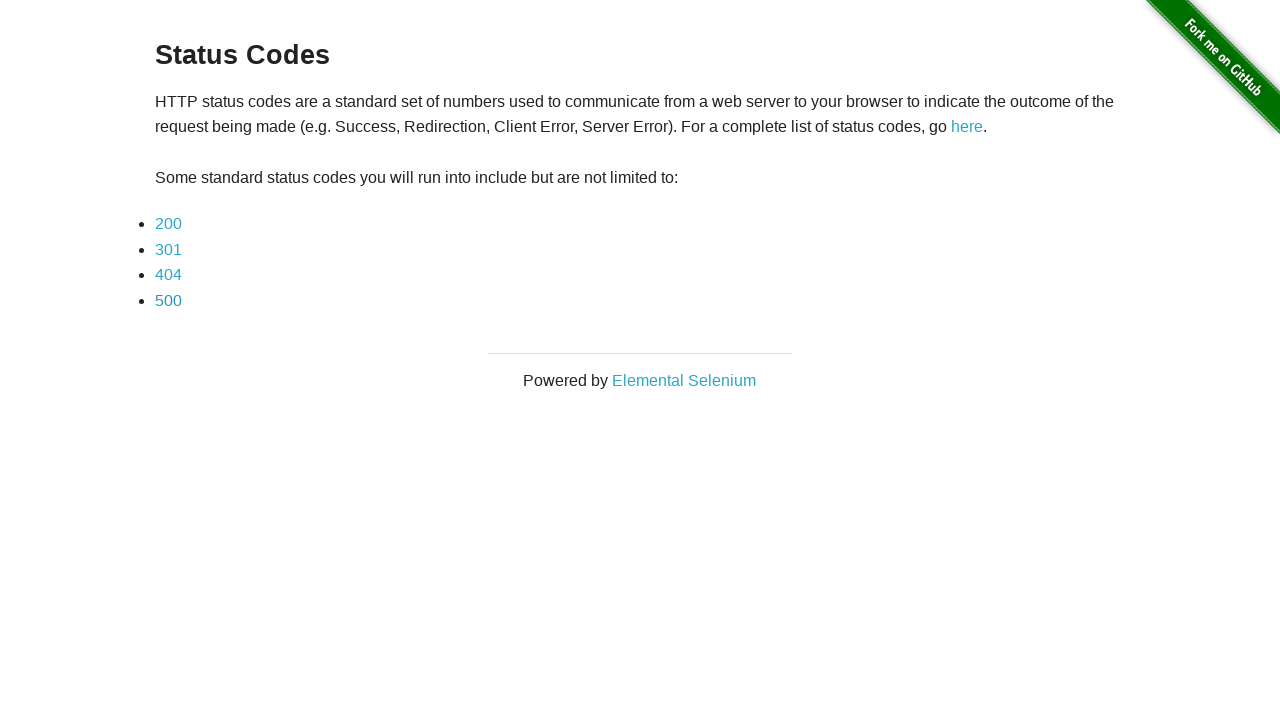

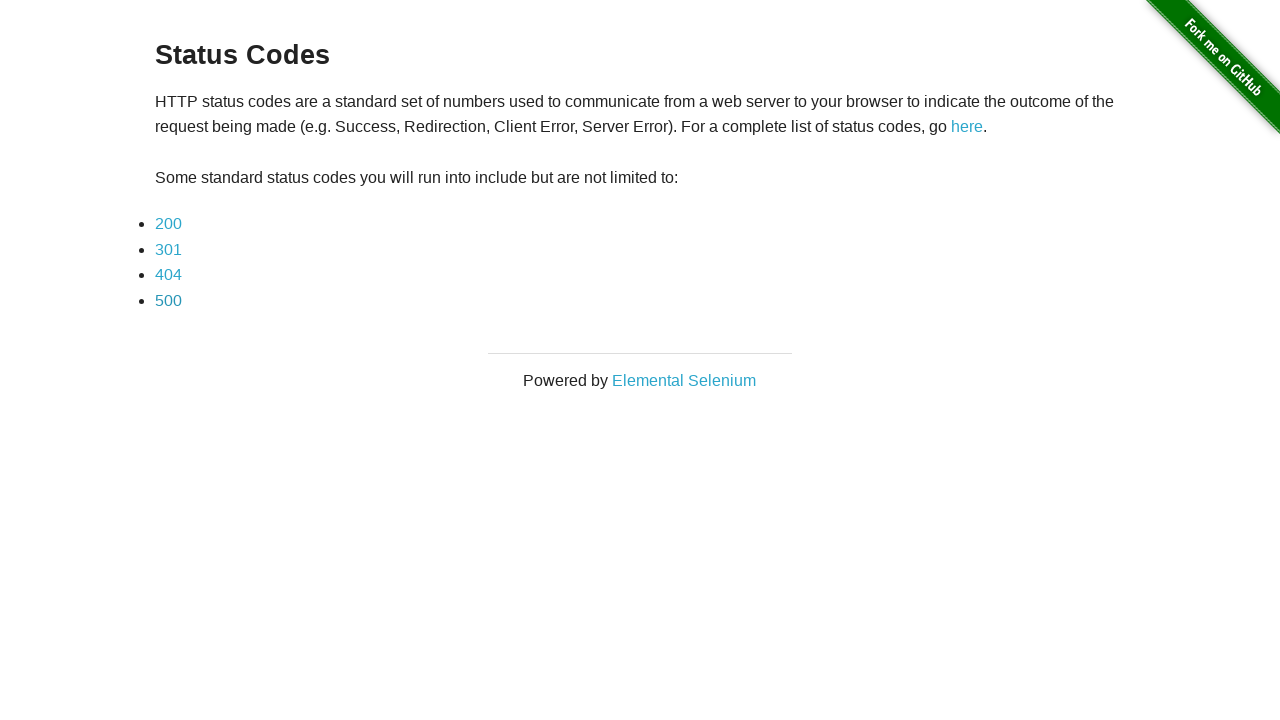